Tests the practice form by filling all fields (name, email, phone, date of birth, subjects, hobbies, address, state/city dropdowns) and submitting, then validates the confirmation modal appears.

Starting URL: https://demoqa.com/automation-practice-form

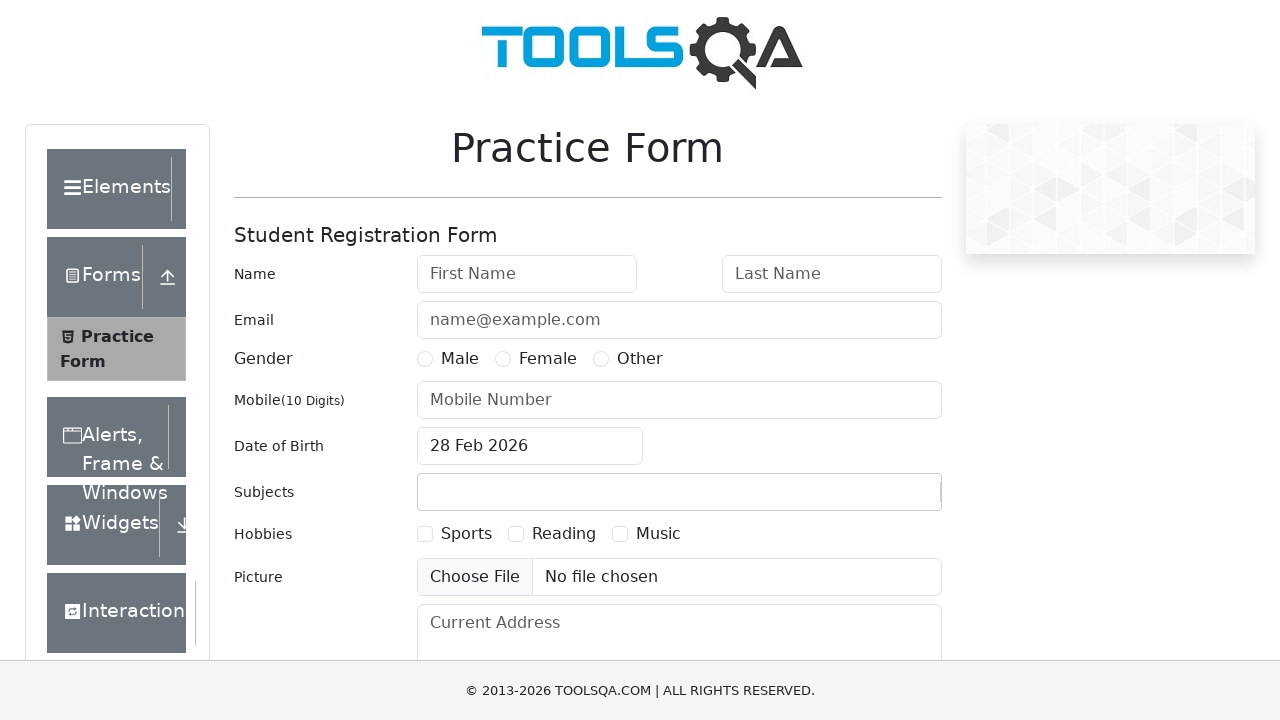

Filled first name field with 'Jorge' on #firstName
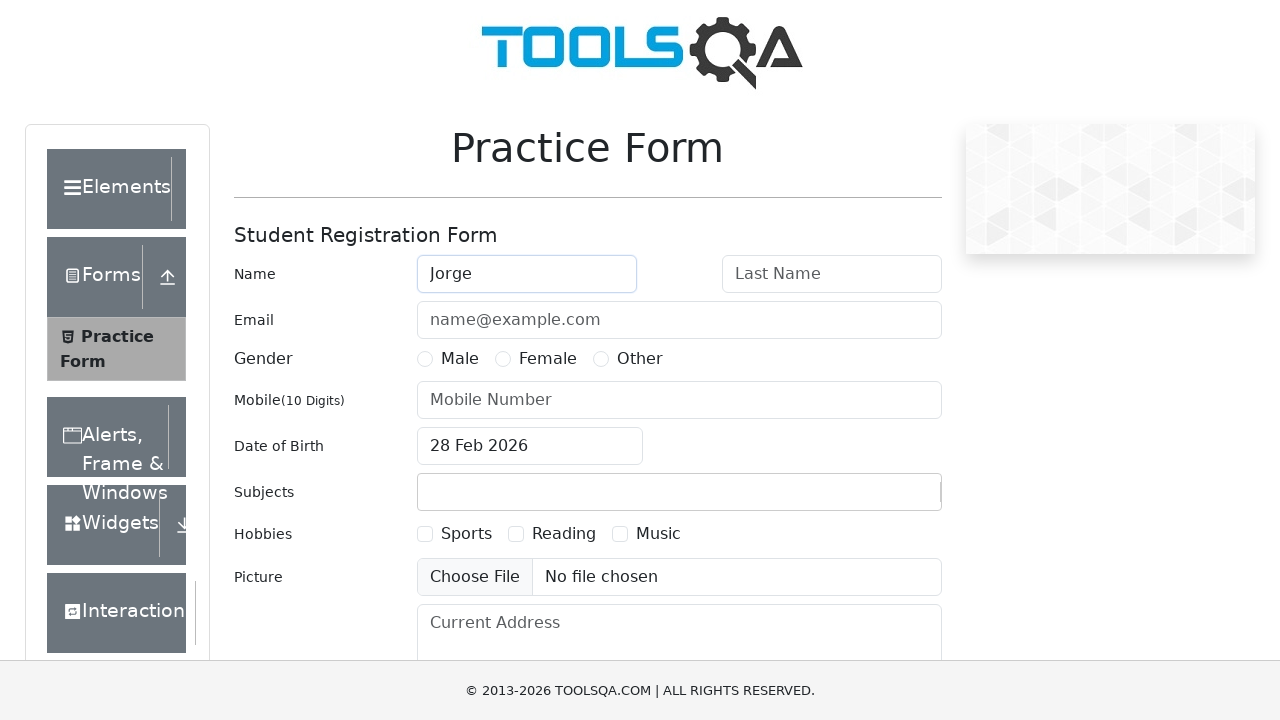

Filled last name field with 'Lopes' on #lastName
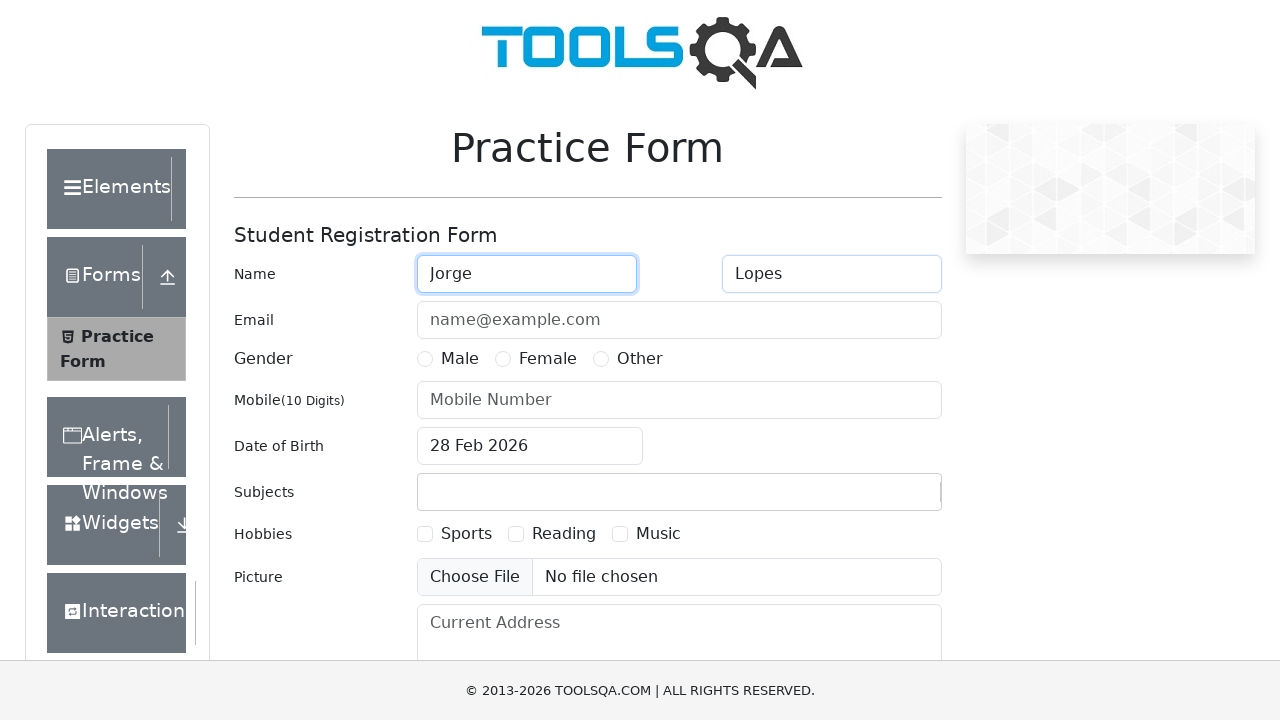

Filled email field with 'jorgeL@gmail.com' on #userEmail
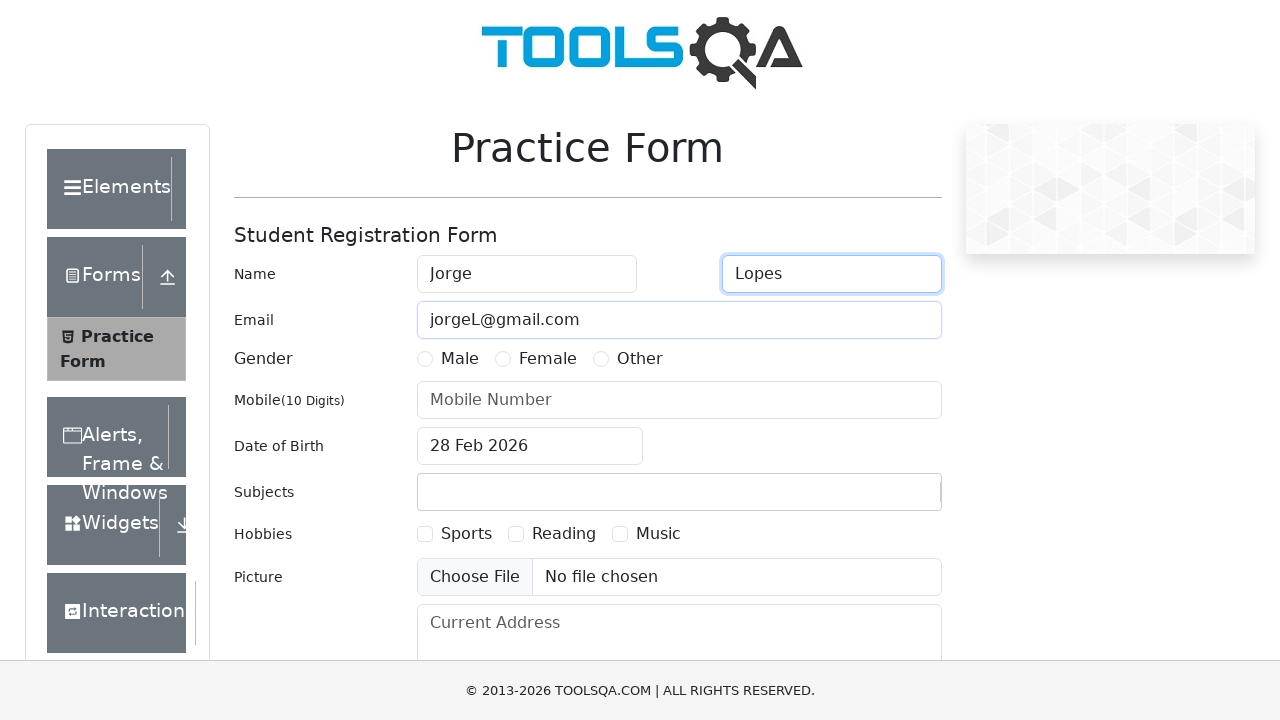

Selected Male gender radio button at (460, 359) on #genterWrapper > div.col-md-9.col-sm-12 > div:nth-child(1) > label
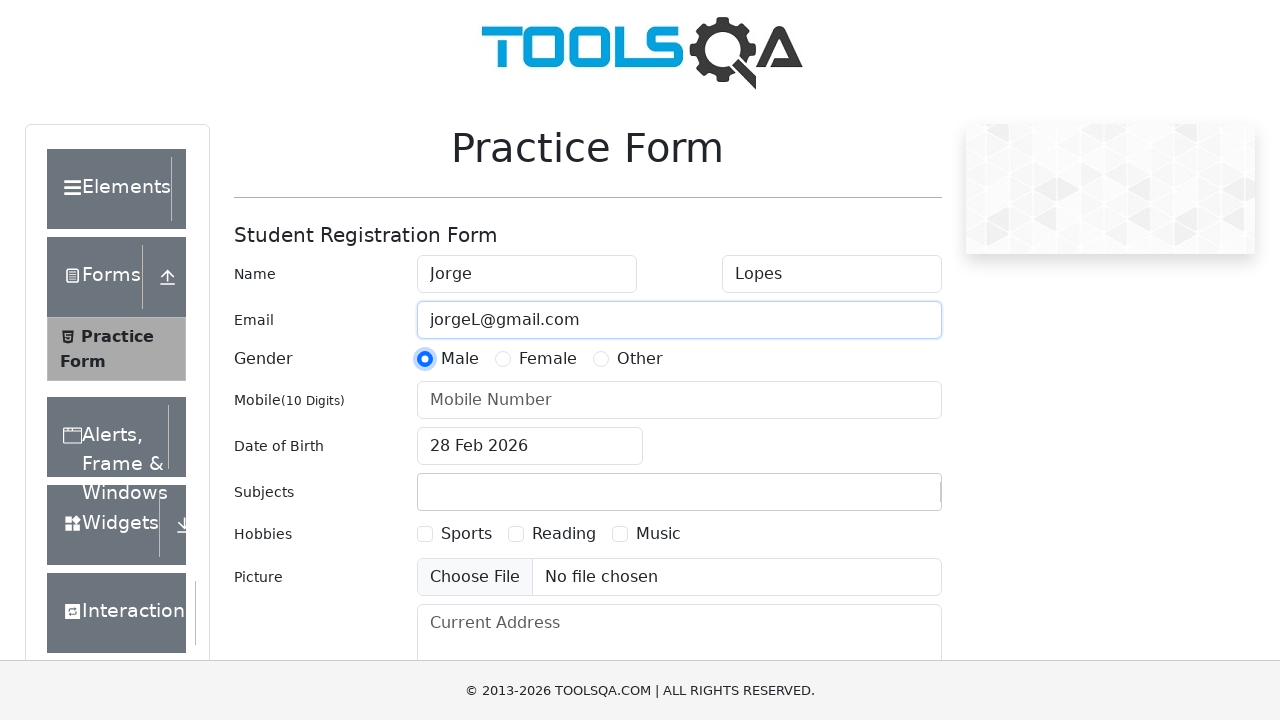

Filled phone number field with '1234567890' on #userNumber
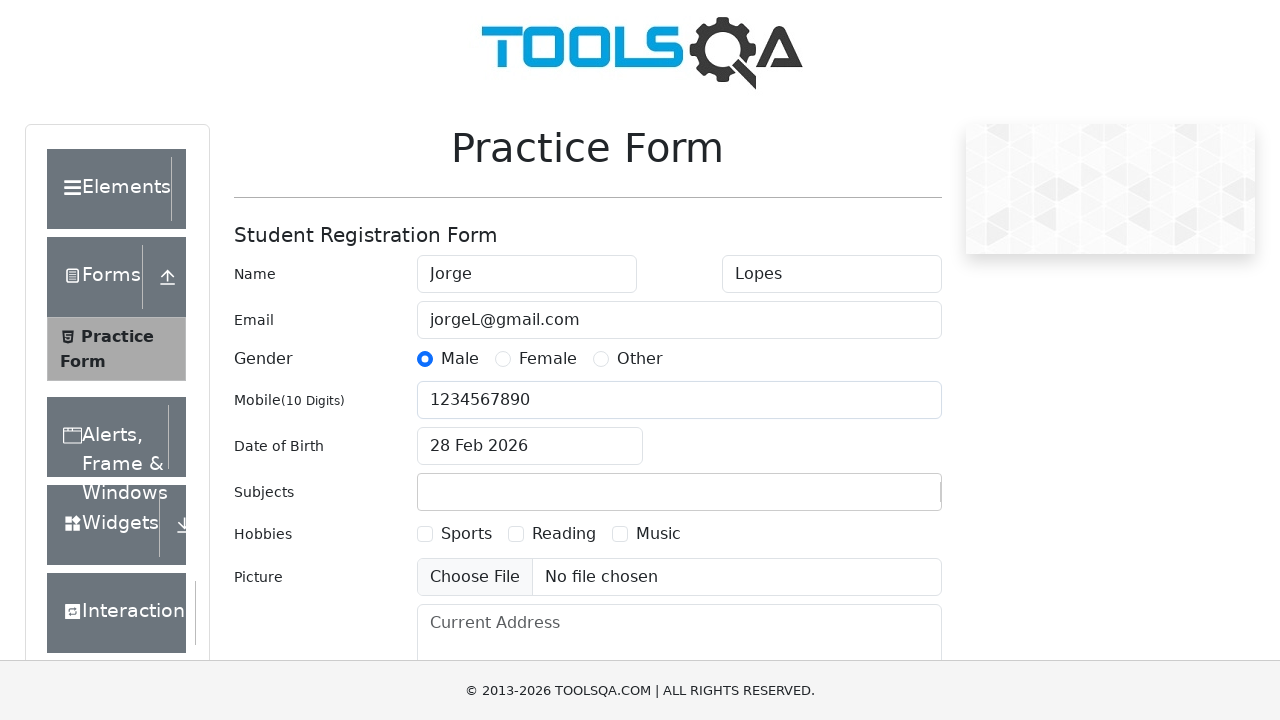

Clicked date of birth input field at (530, 446) on #dateOfBirthInput
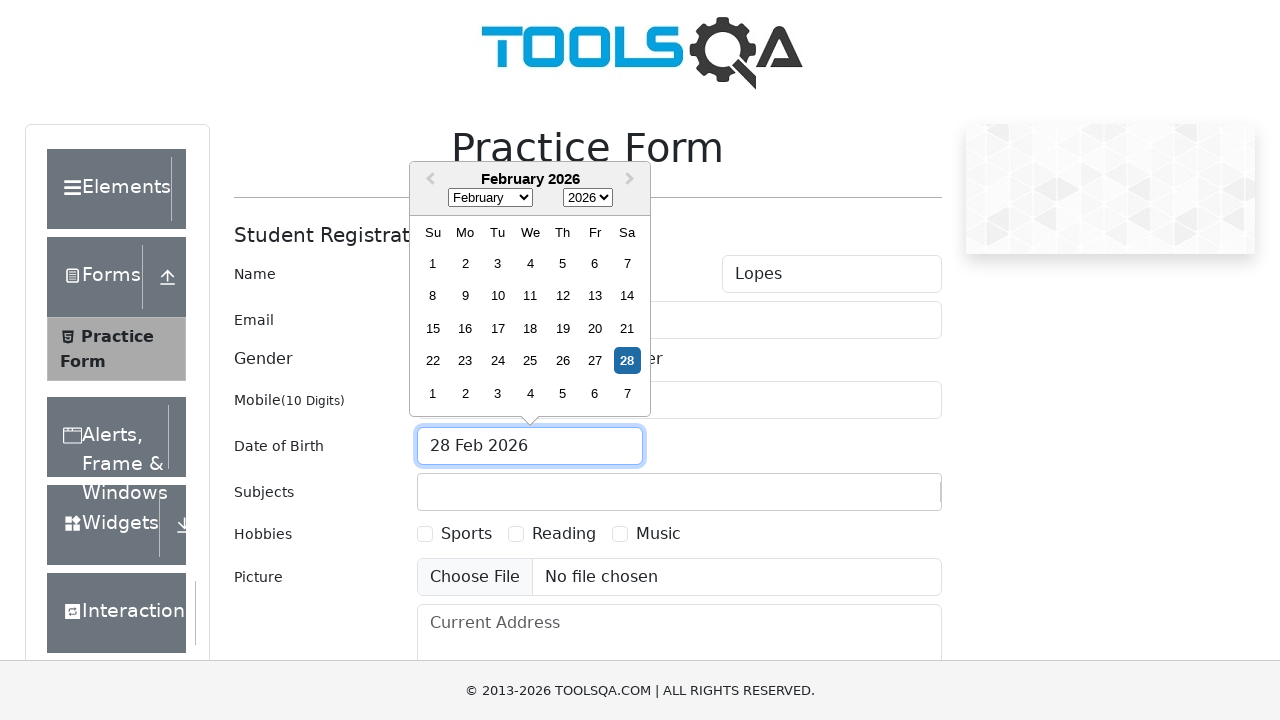

Selected all text in date field
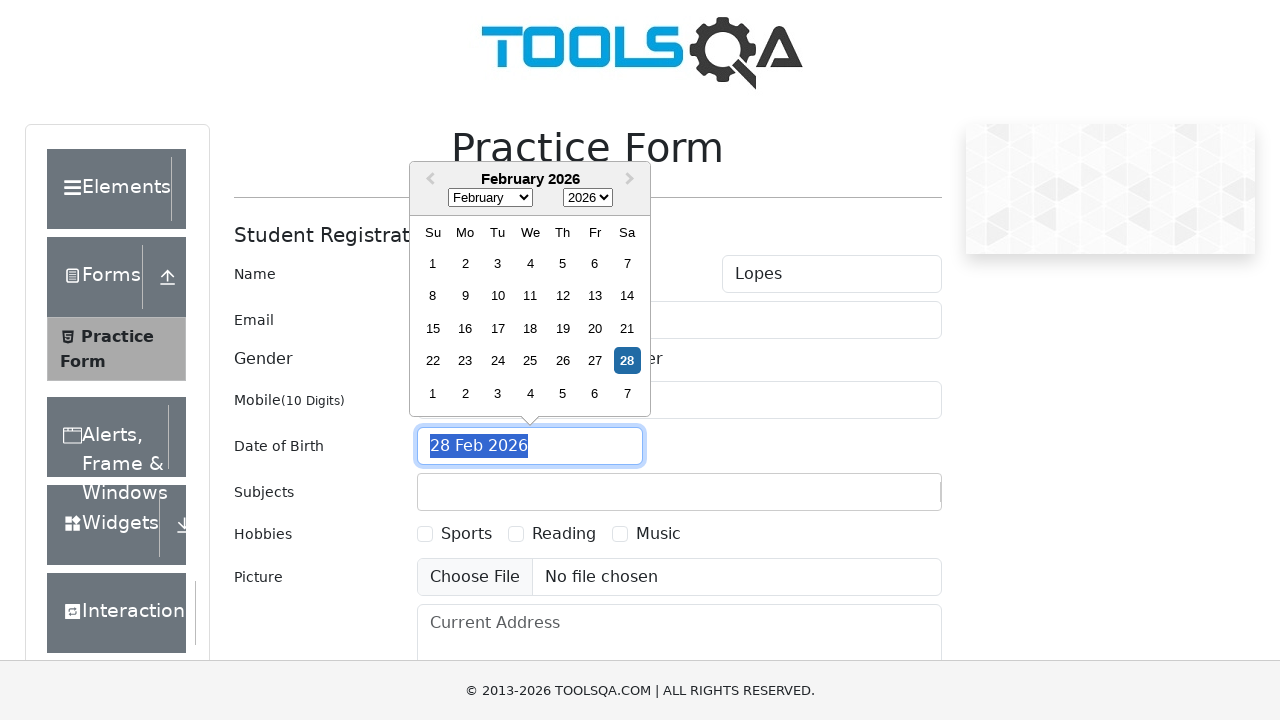

Typed date of birth '07 Jul 1985'
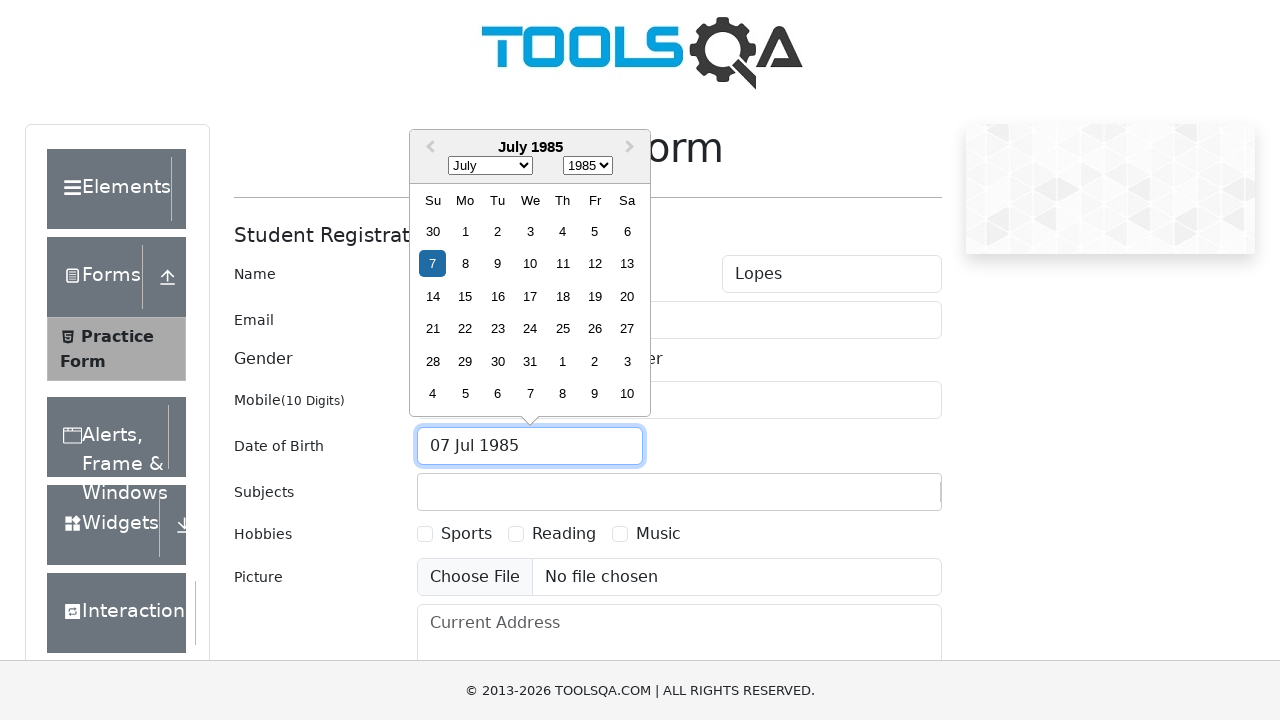

Pressed Enter to confirm date of birth
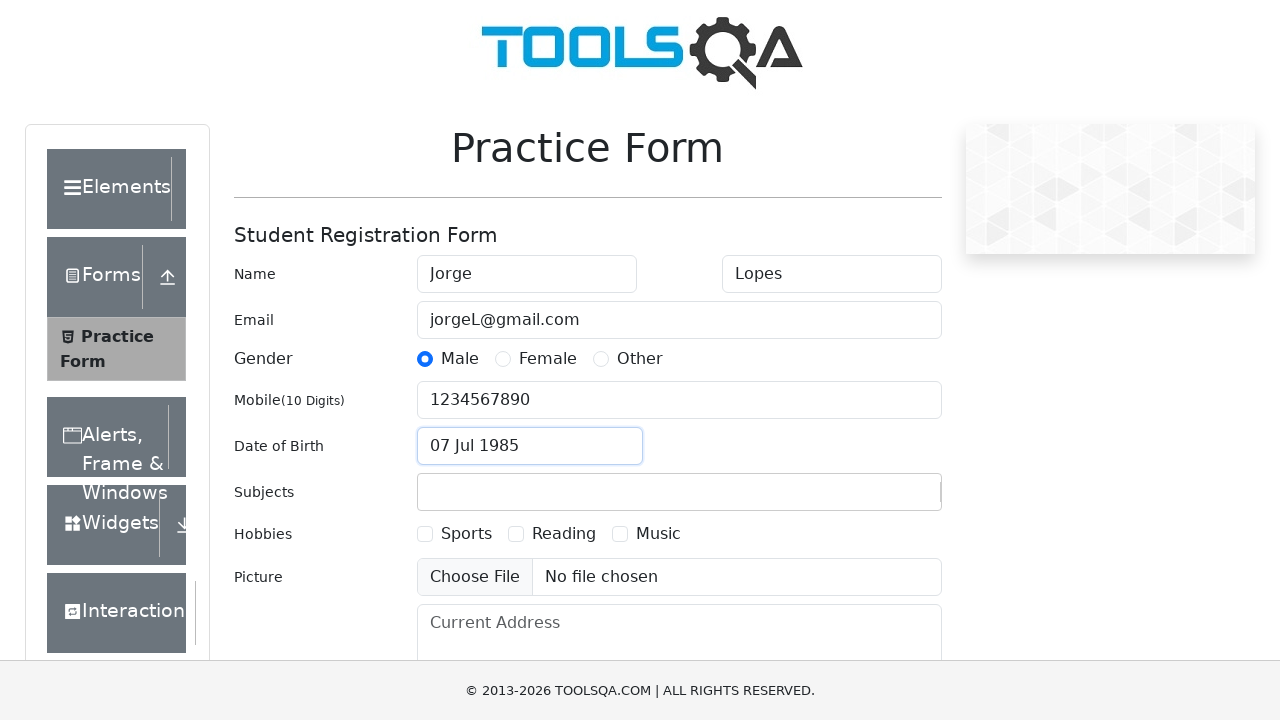

Filled subjects field with 'Comp' on #subjectsInput
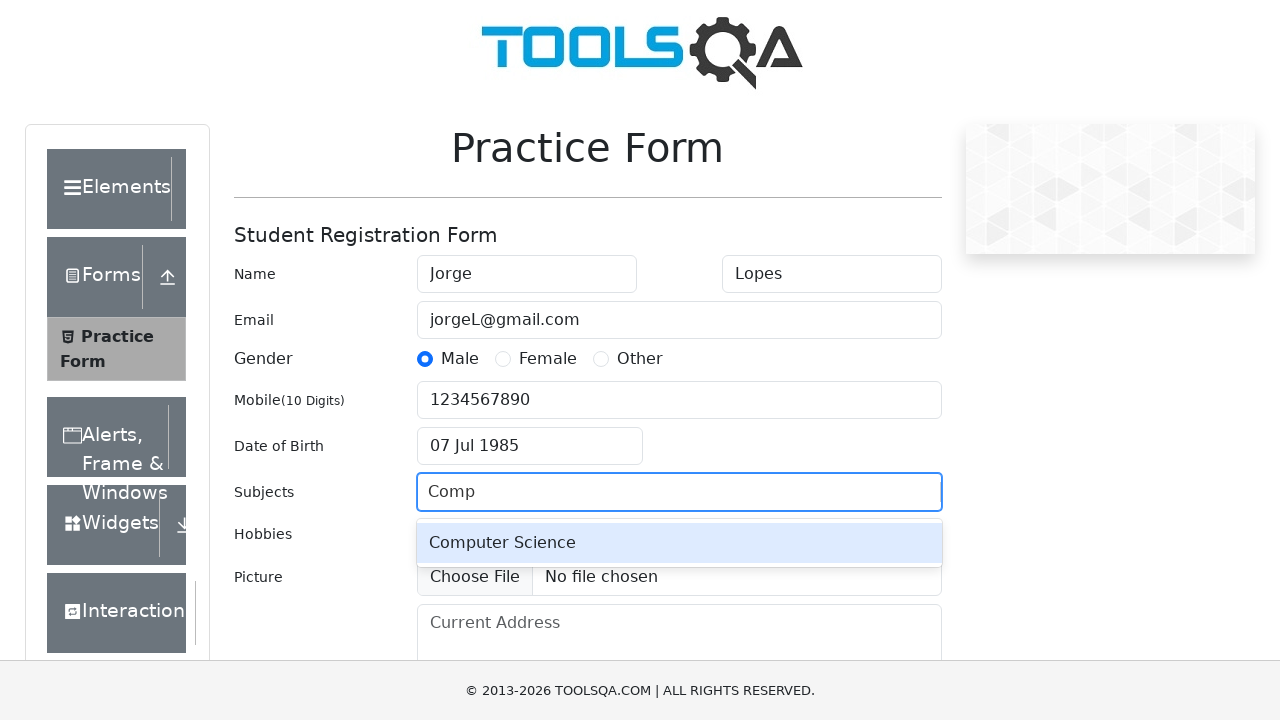

Pressed Enter to select subject
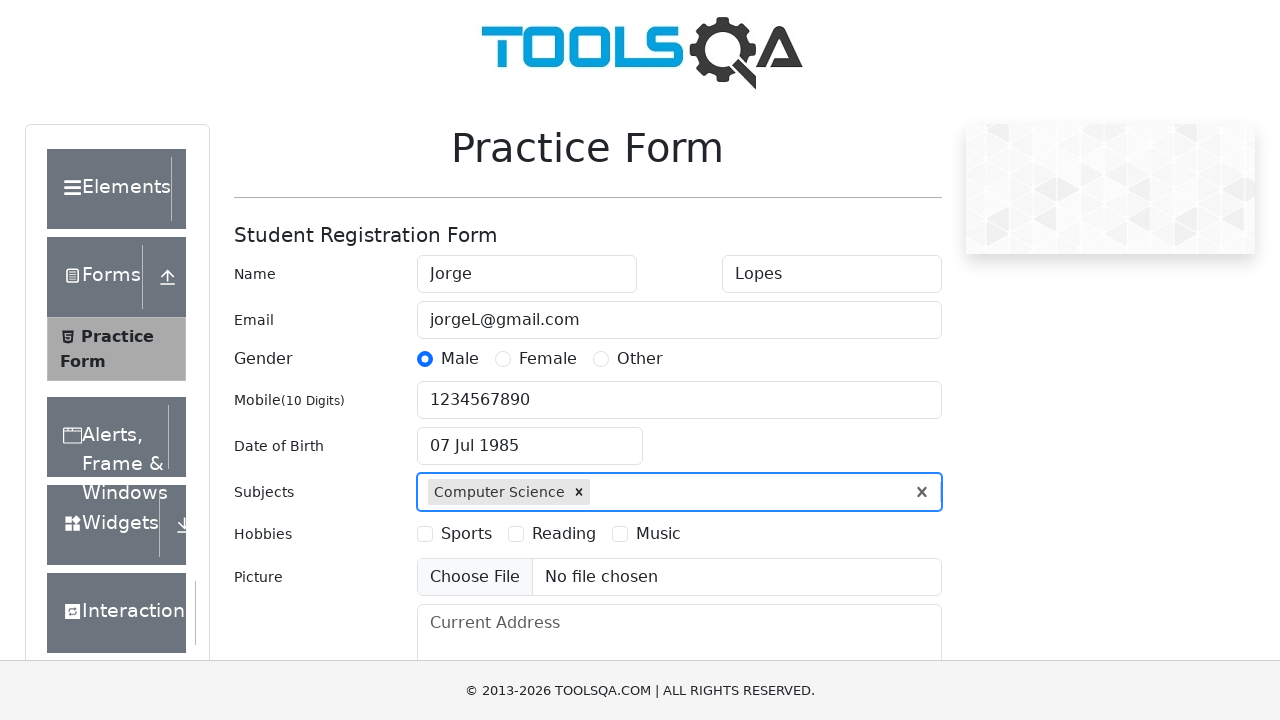

Selected Music hobby checkbox on #hobbies-checkbox-3
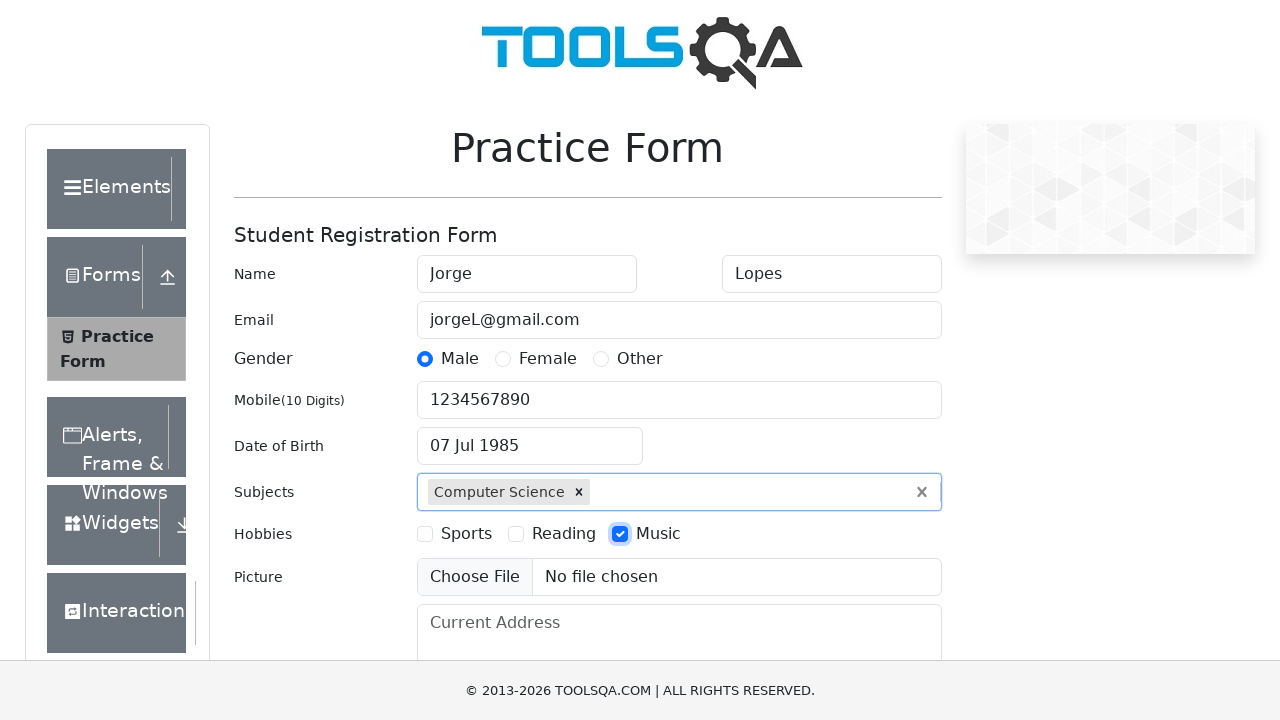

Filled current address field with full address on #currentAddress
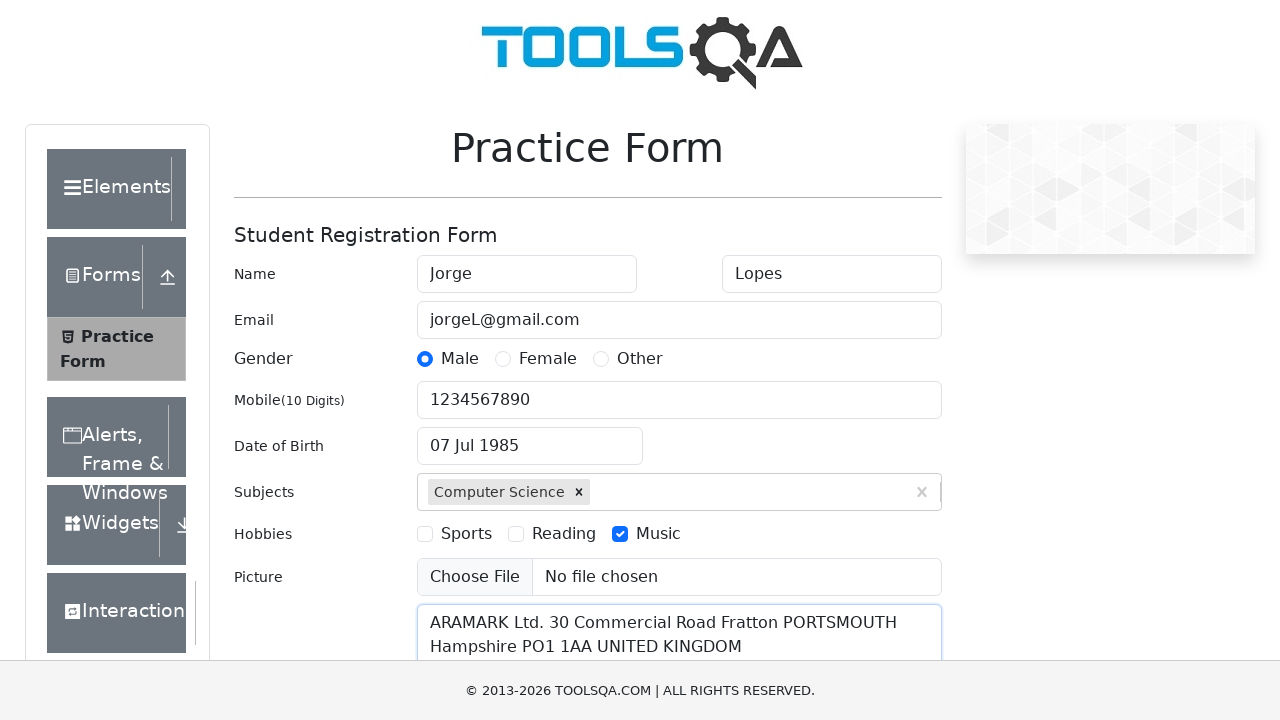

Typed 'utt' in state dropdown field on #react-select-3-input
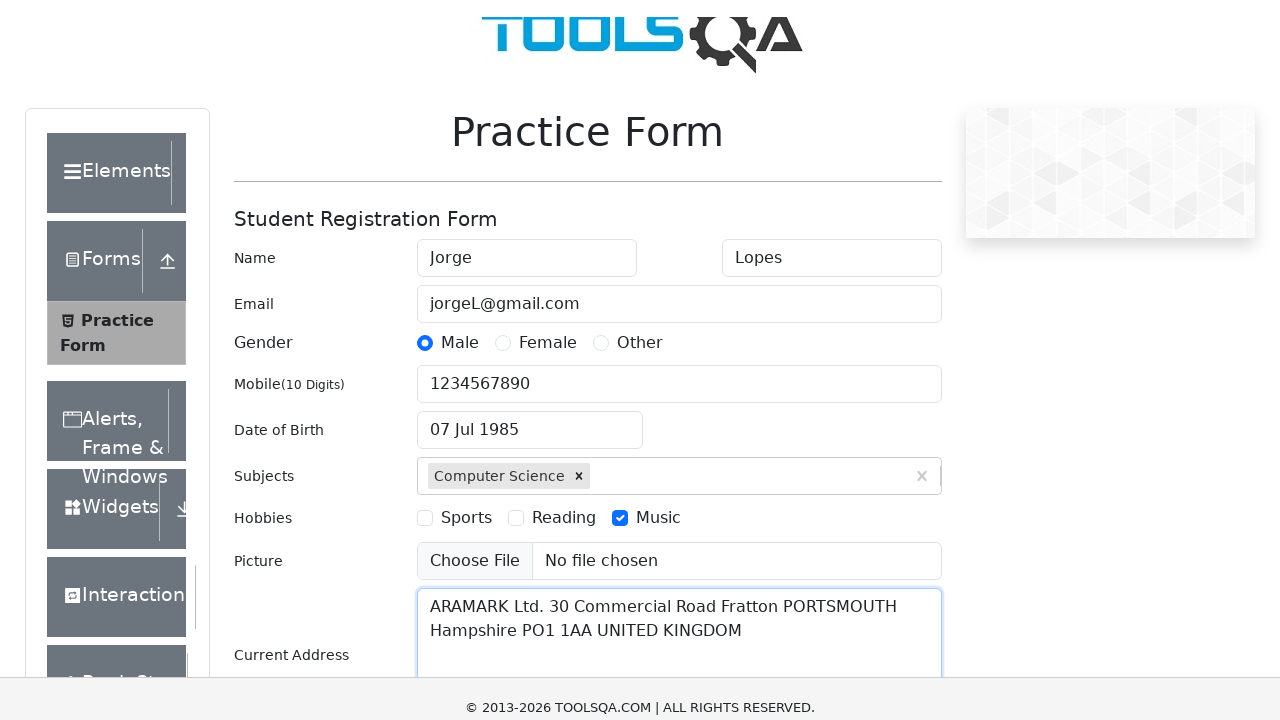

Pressed Enter to select state
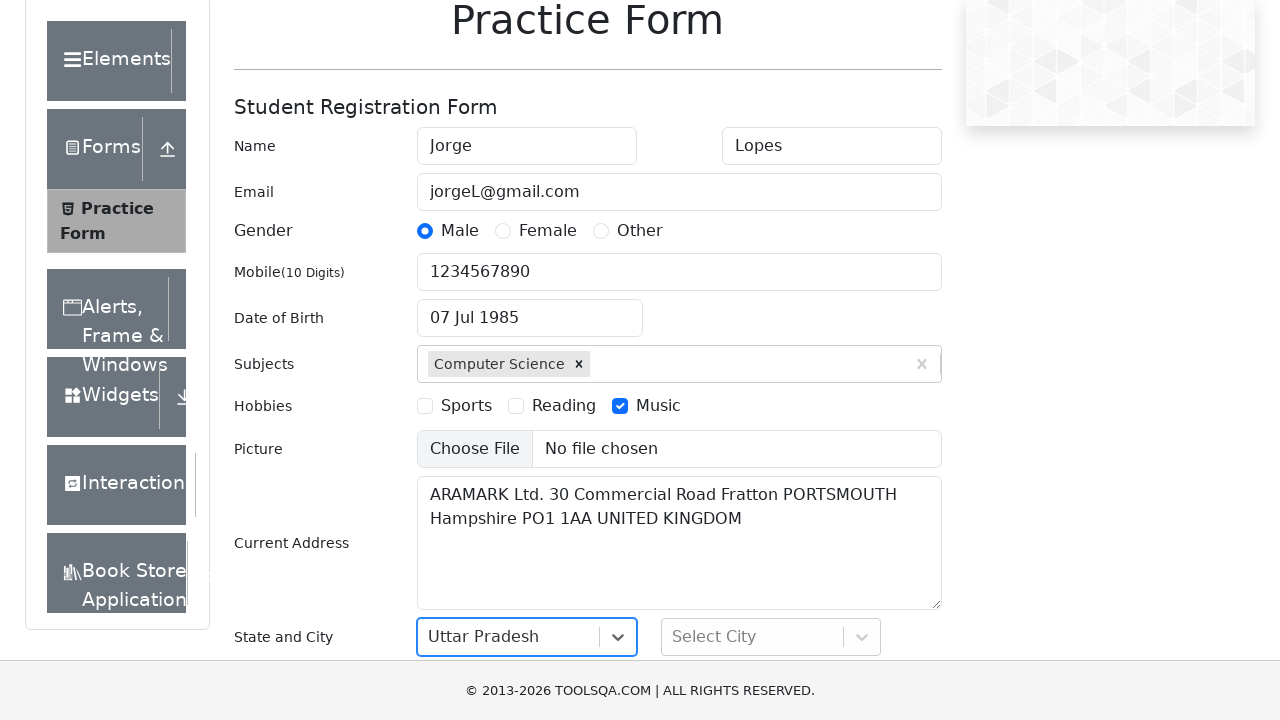

Typed 'mer' in city dropdown field on #react-select-4-input
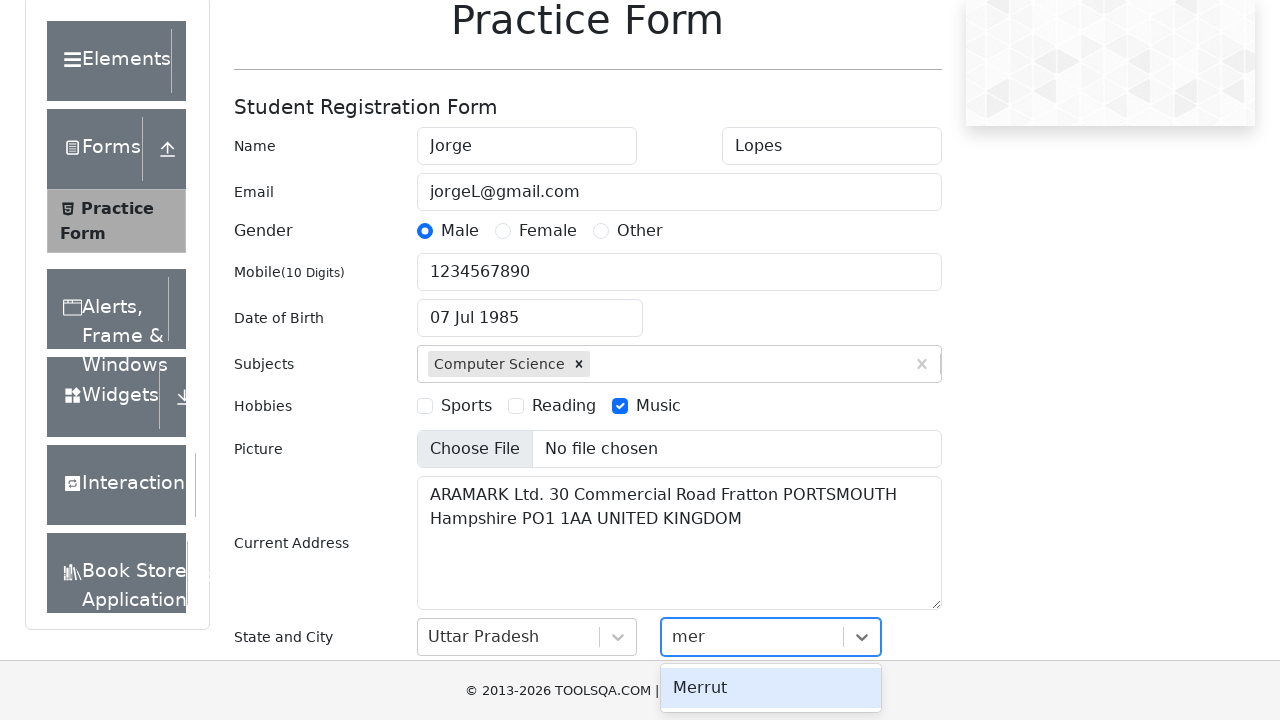

Pressed Enter to select city
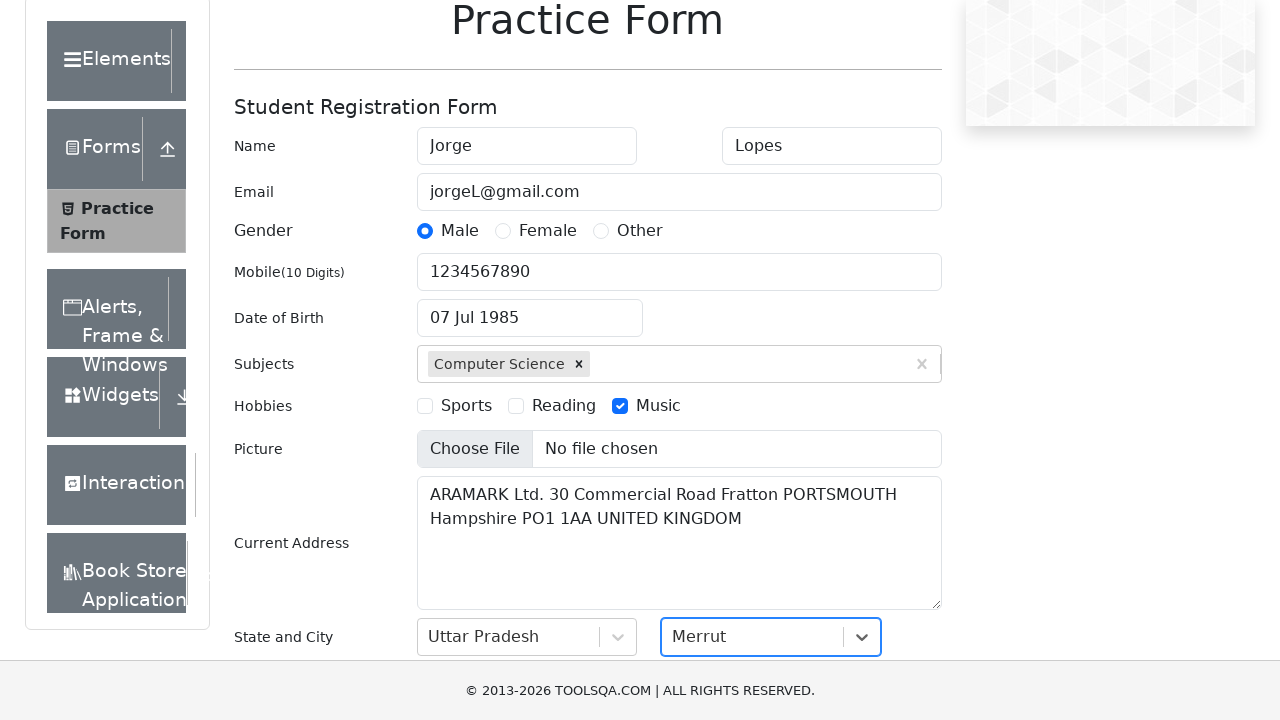

Scrolled to bottom of page
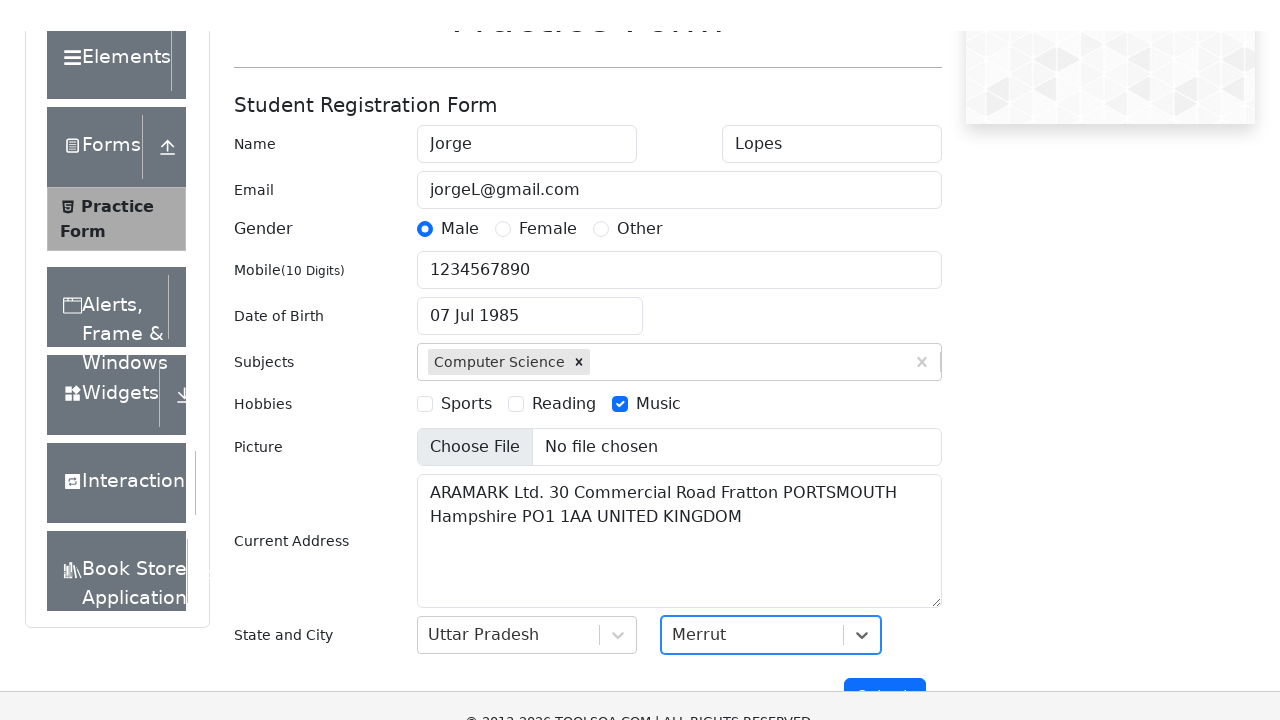

Clicked submit button to submit form at (885, 499) on #submit
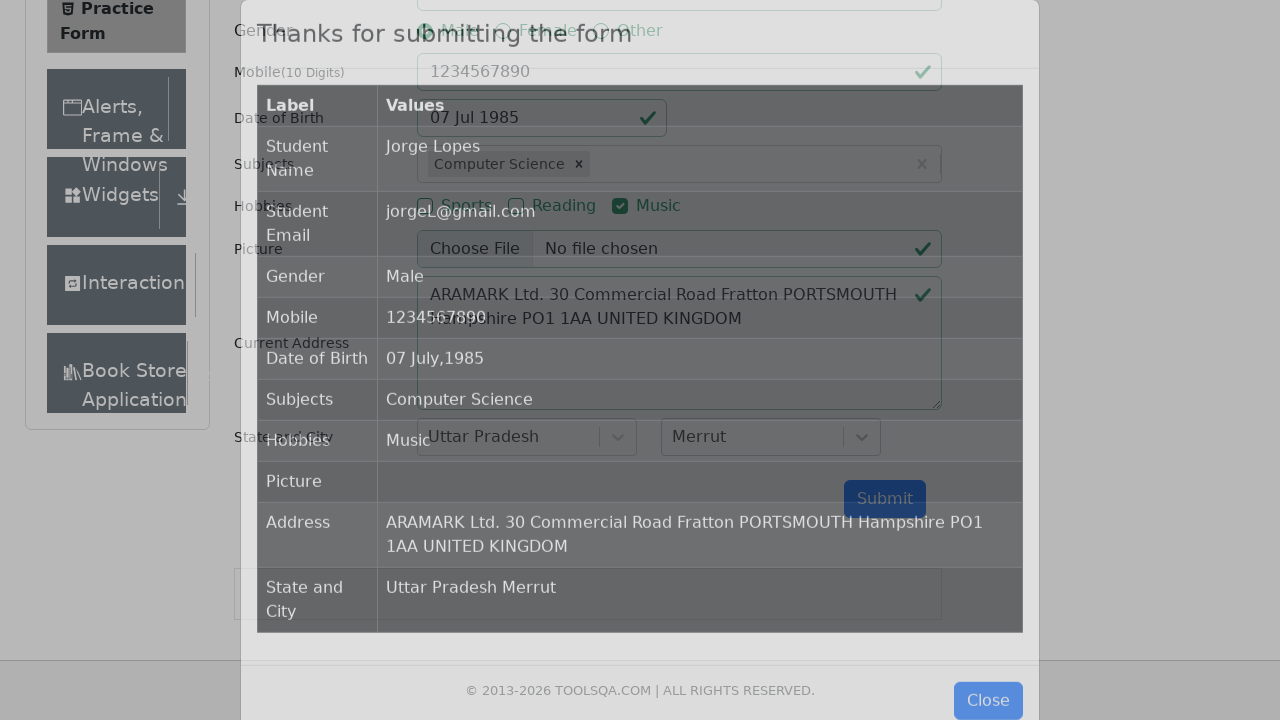

Confirmation modal appeared successfully
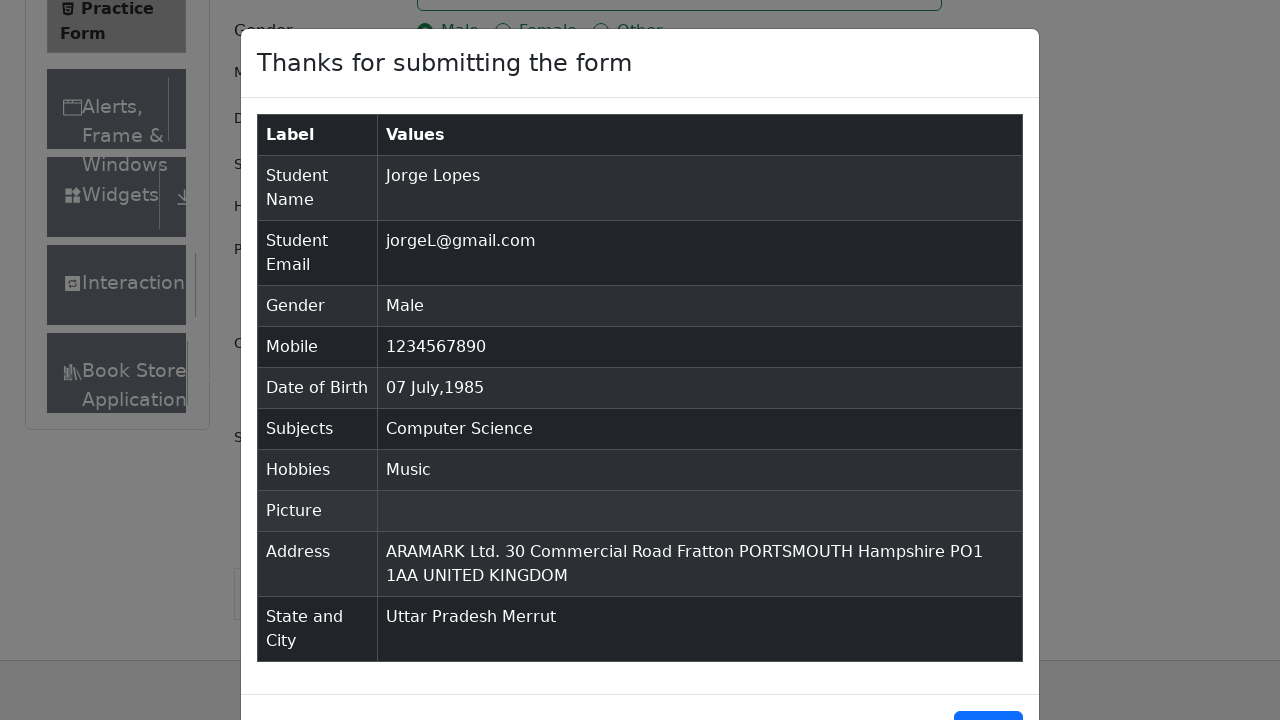

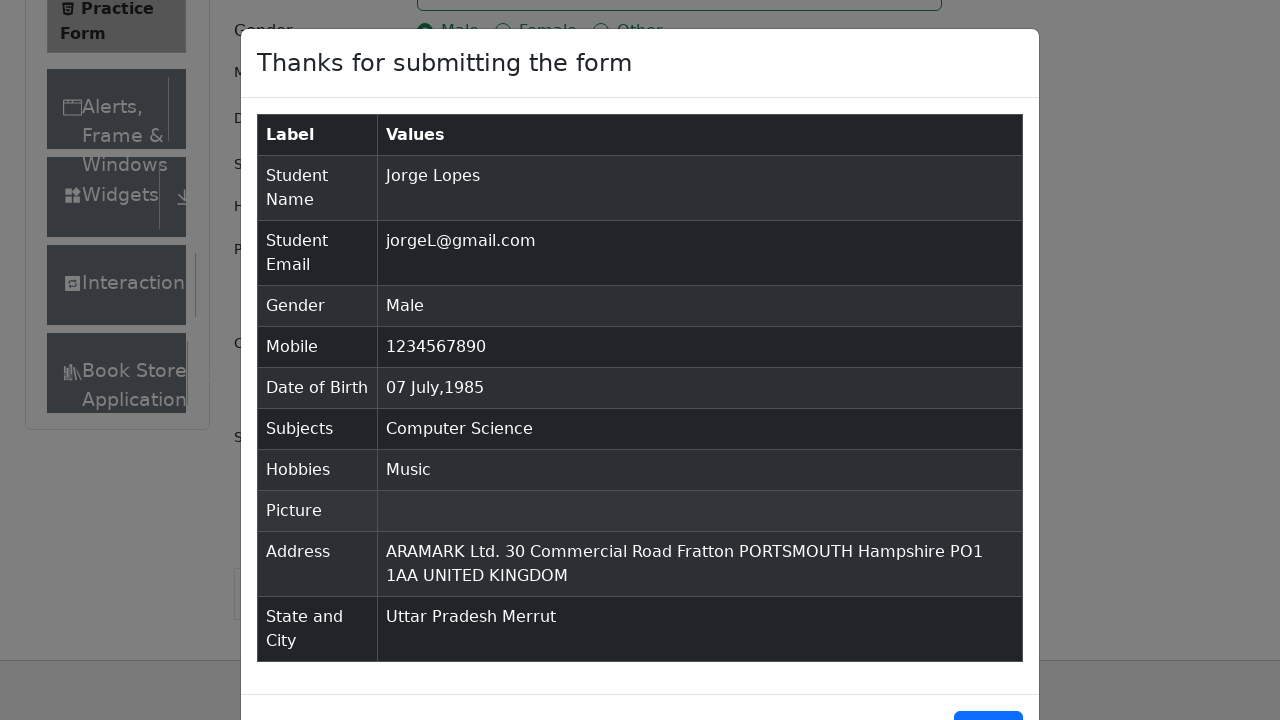